Tests form interaction by entering a name in an input field and selecting a male radio button on a test automation practice page.

Starting URL: https://testautomationpractice.blogspot.com/

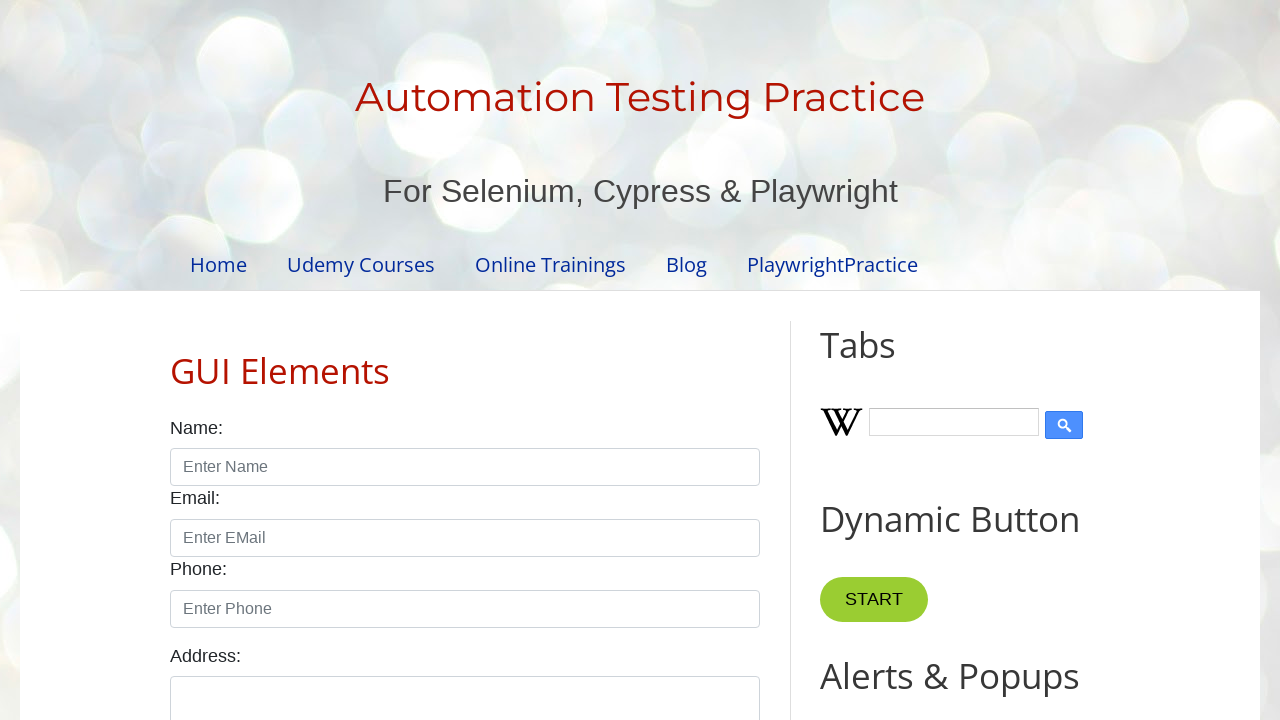

Filled name input field with 'John' on input#name
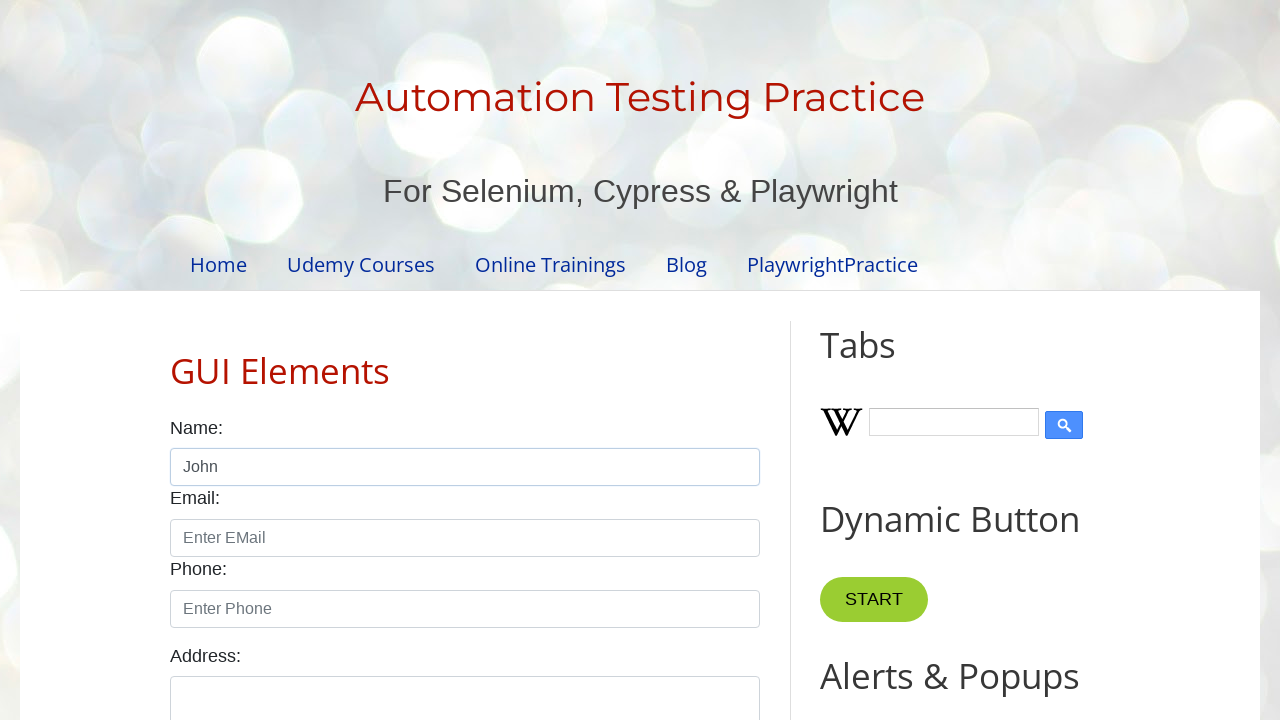

Selected male radio button at (176, 360) on input#male
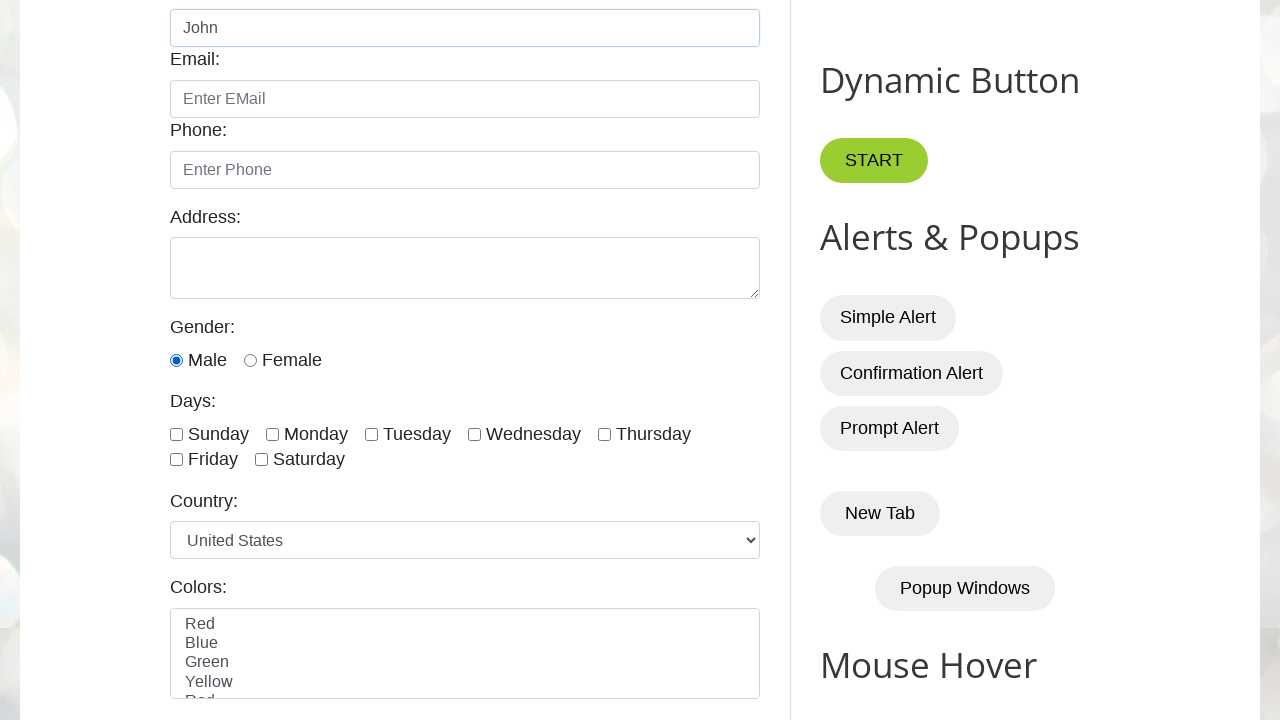

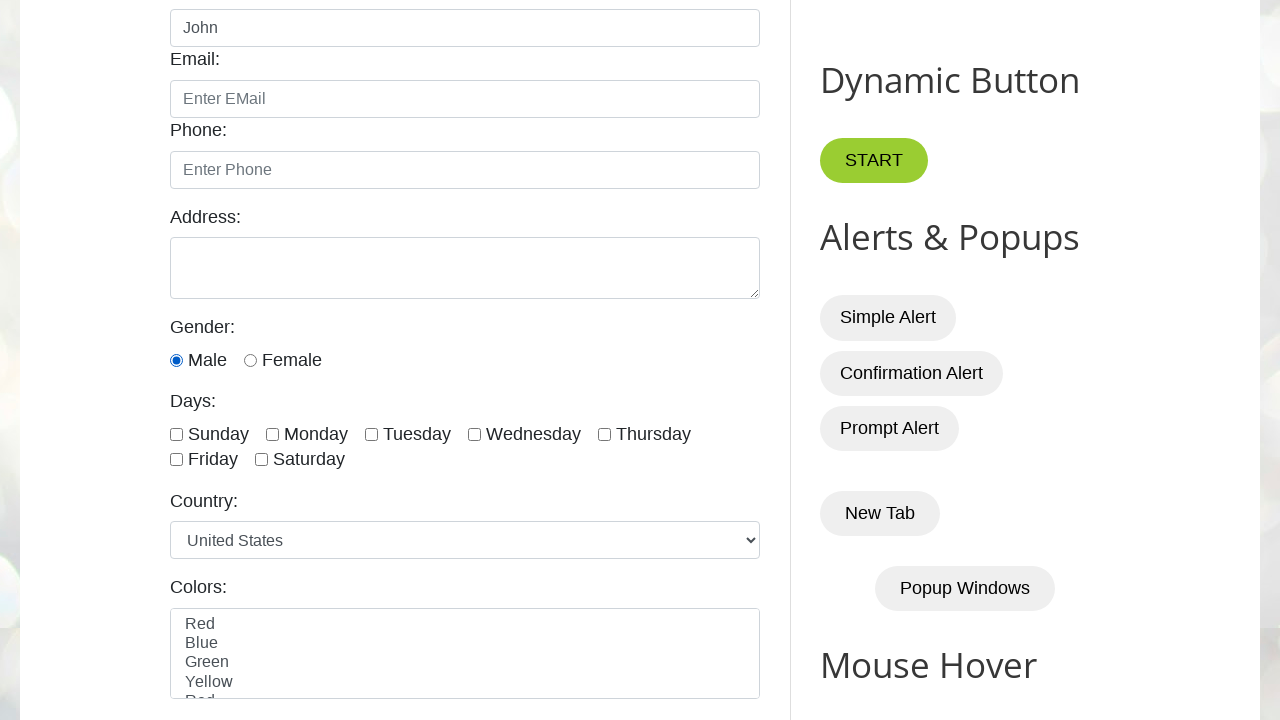